Navigates to the Library of Short Stories website and verifies that story tiles are displayed on the page.

Starting URL: https://www.libraryofshortstories.com/stories

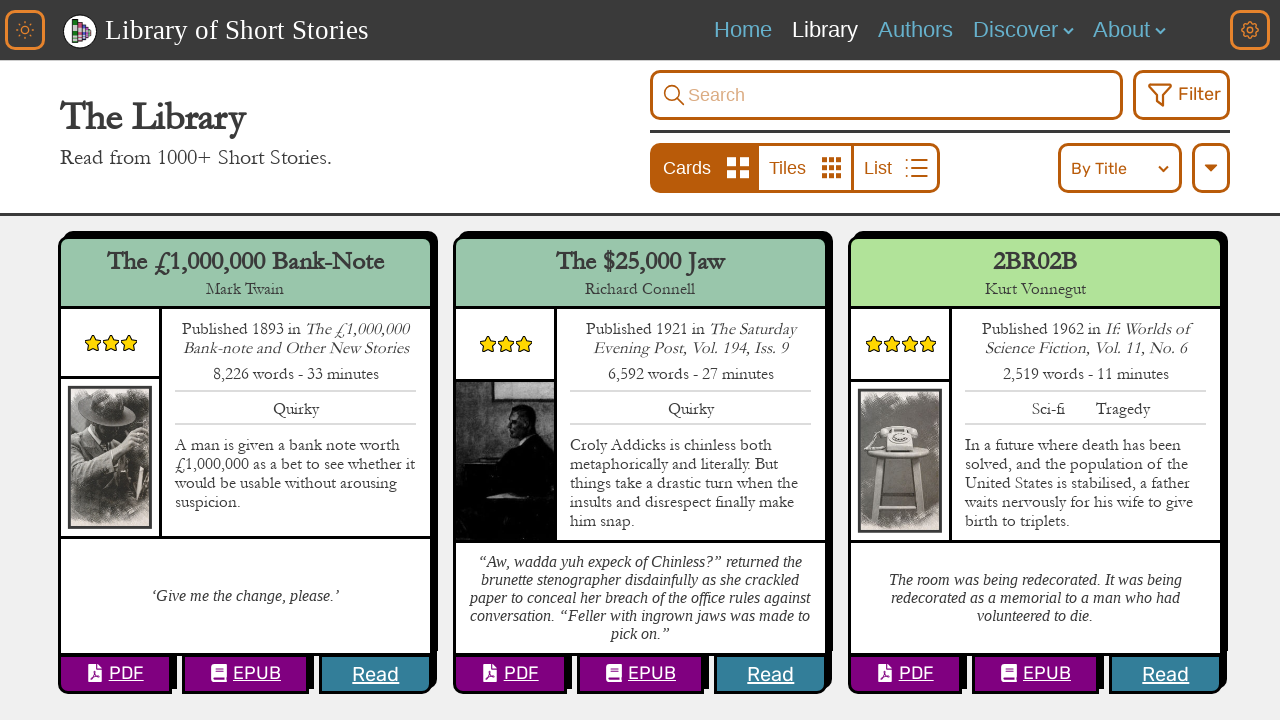

Waited for story tiles to load on the page
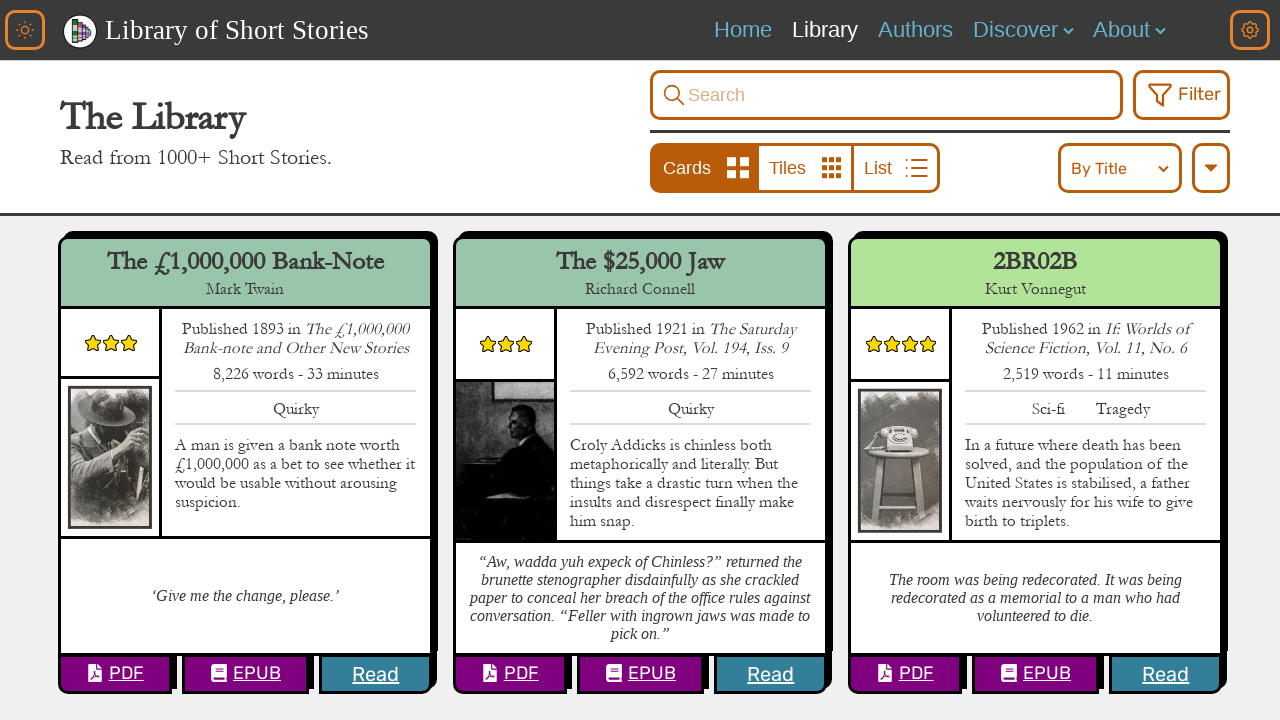

Located story tiles element
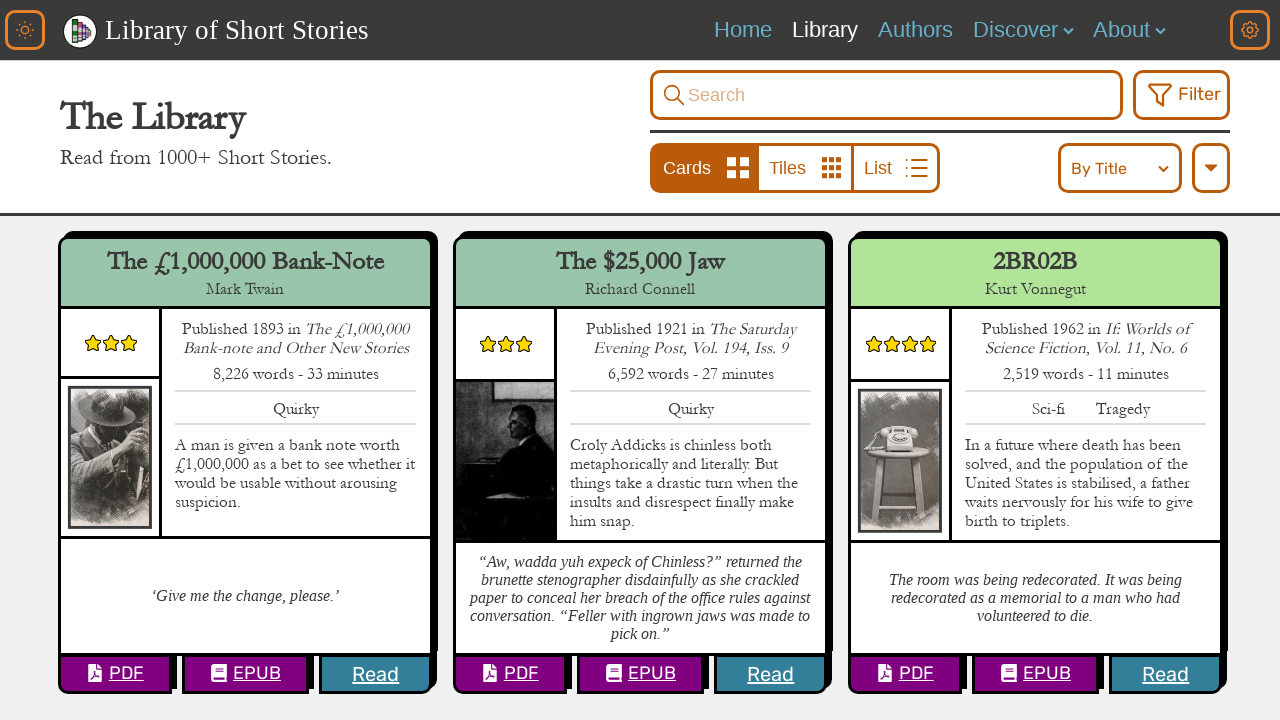

Verified first story tile is visible
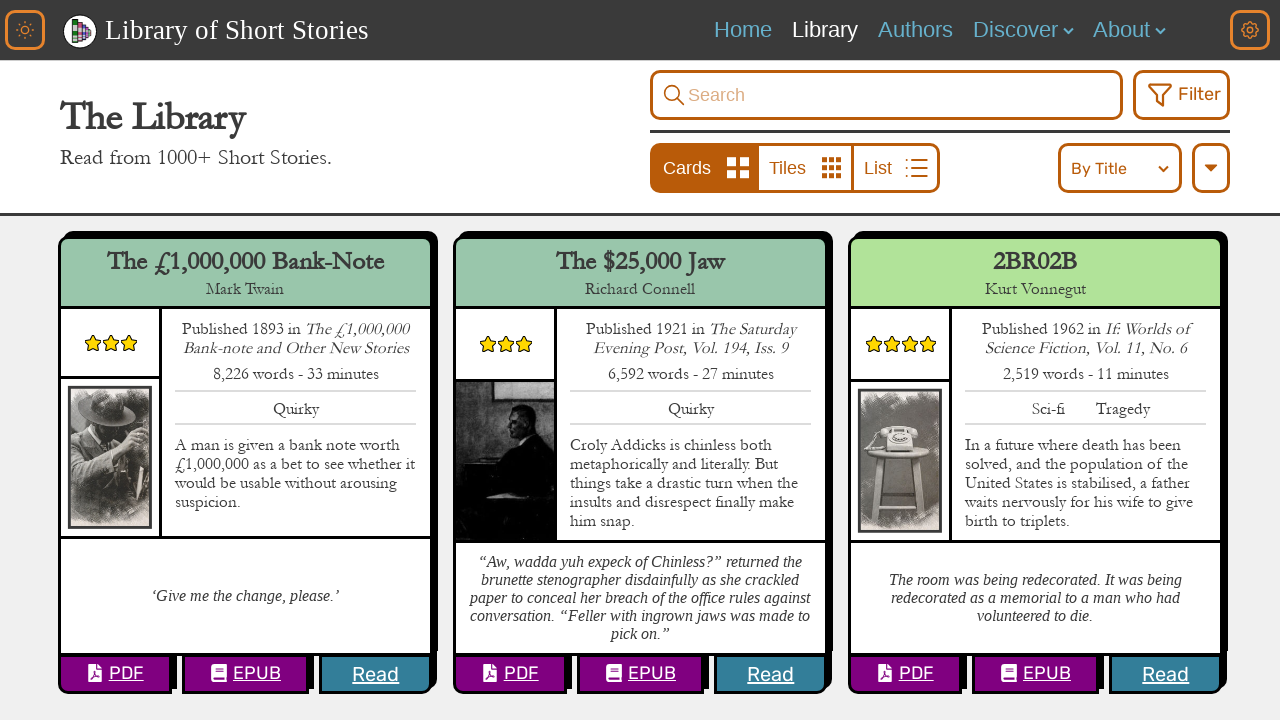

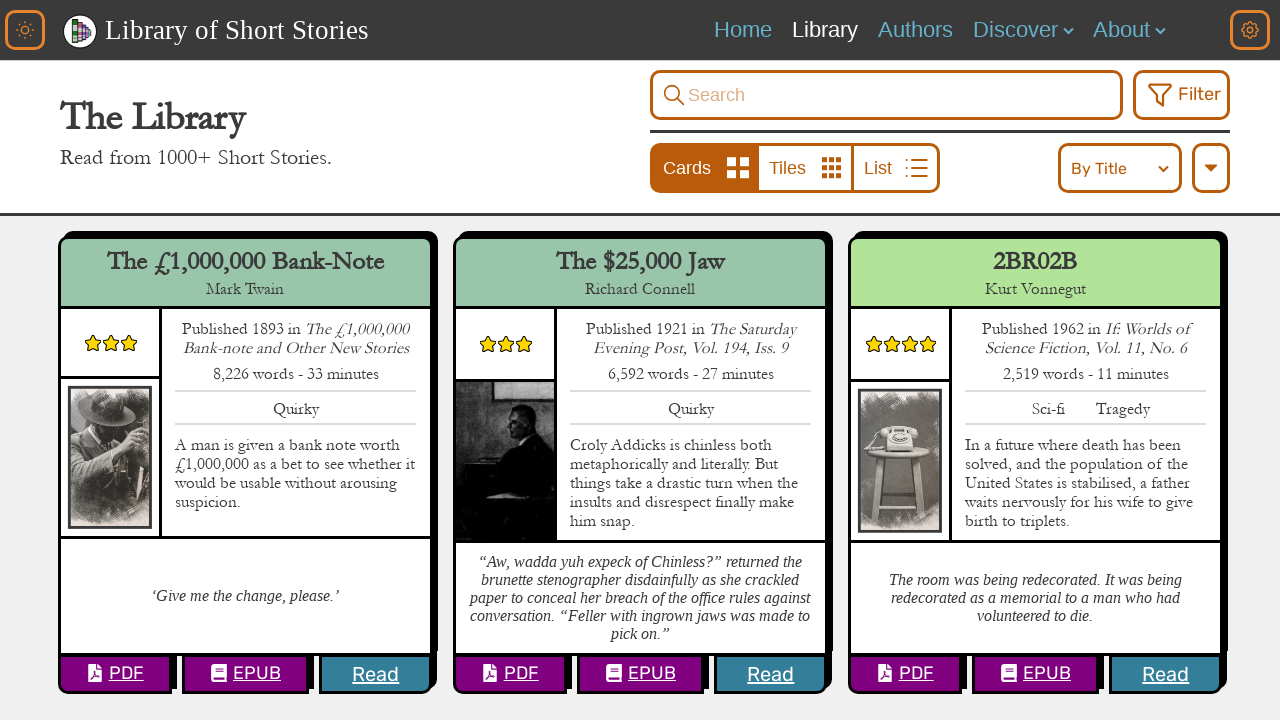